Navigates to the Automation Practice page, scrolls down to locate a broken link element, and verifies the link is present on the page

Starting URL: https://www.rahulshettyacademy.com/AutomationPractice

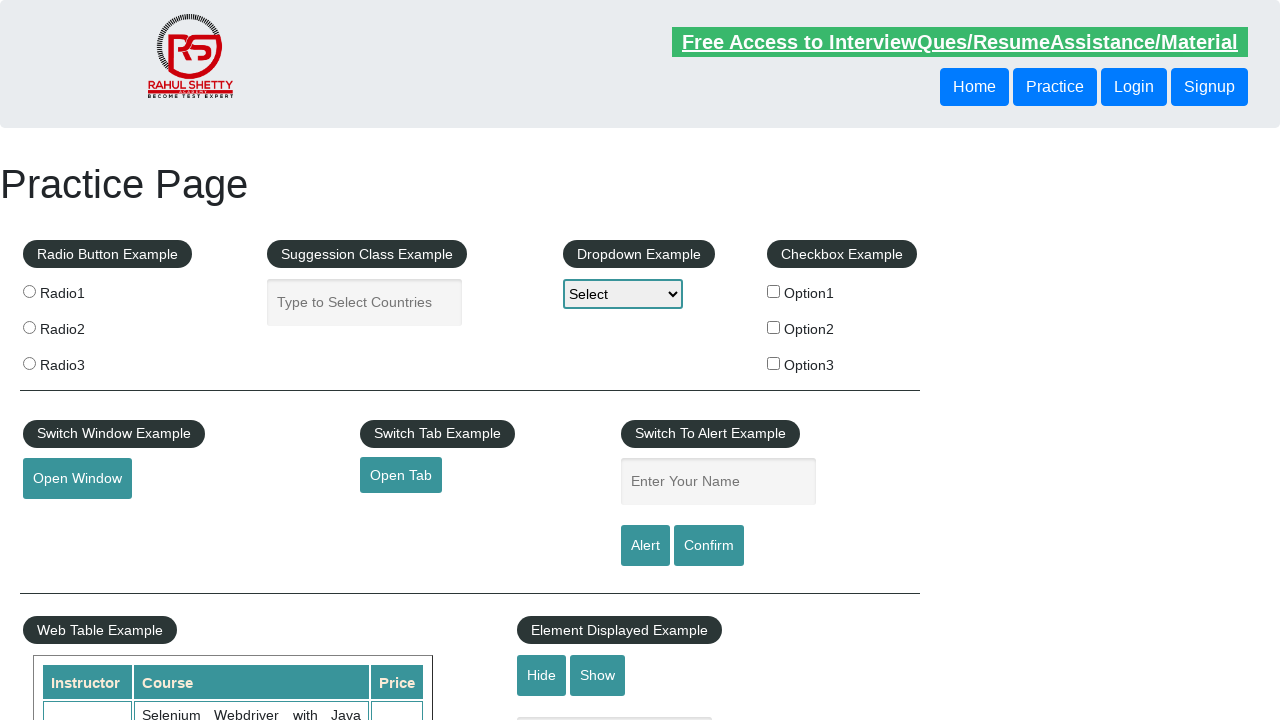

Navigated to Automation Practice page
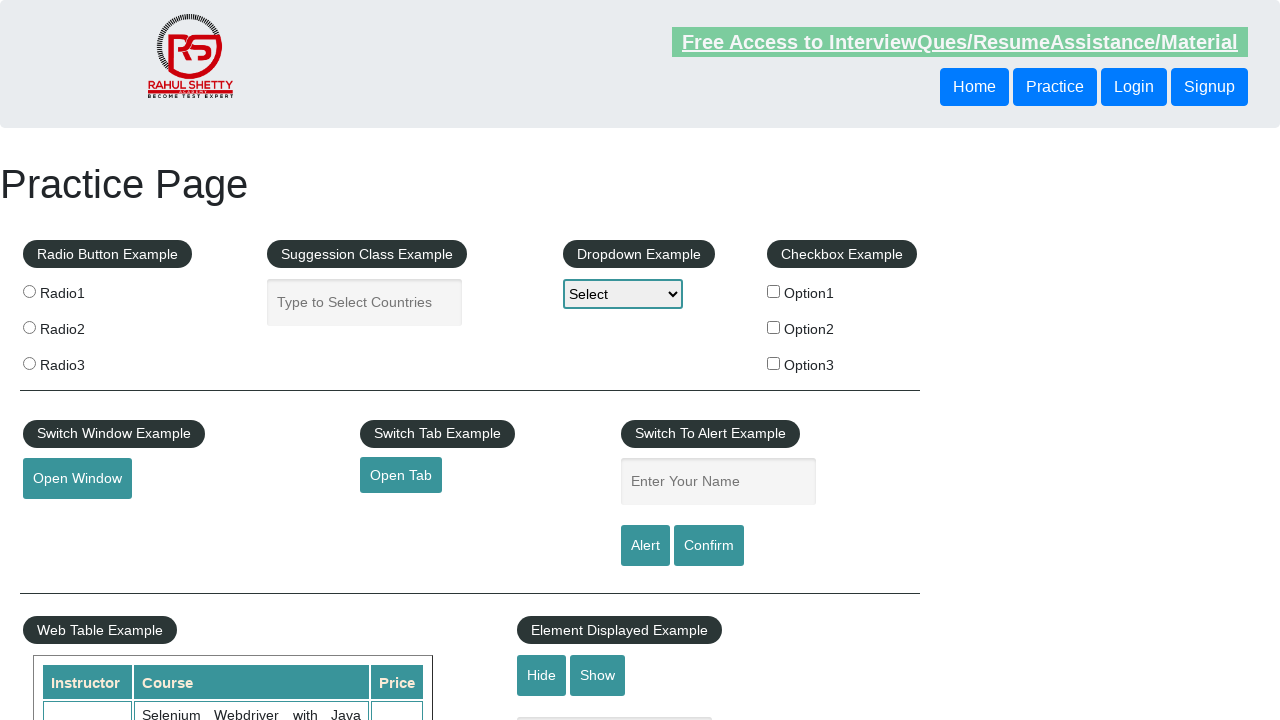

Scrolled down 2000 pixels to reveal broken link section
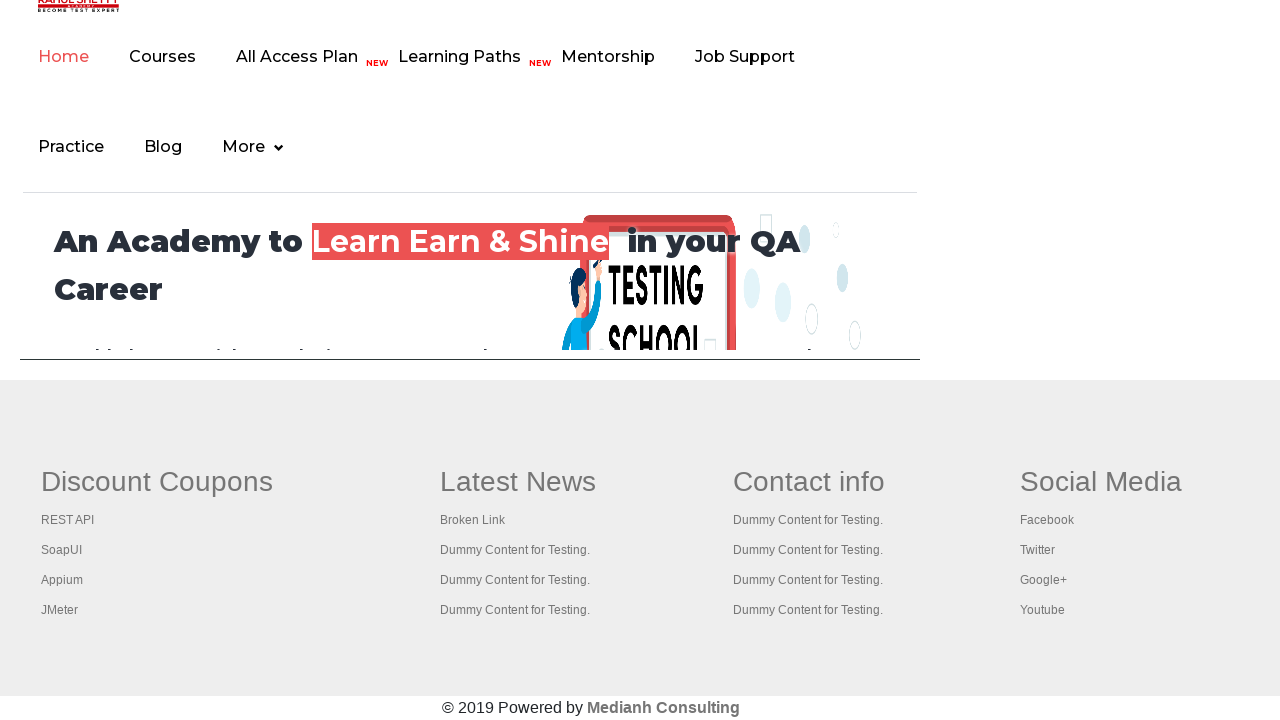

Located broken link element with selector a[href*='brokenlink']
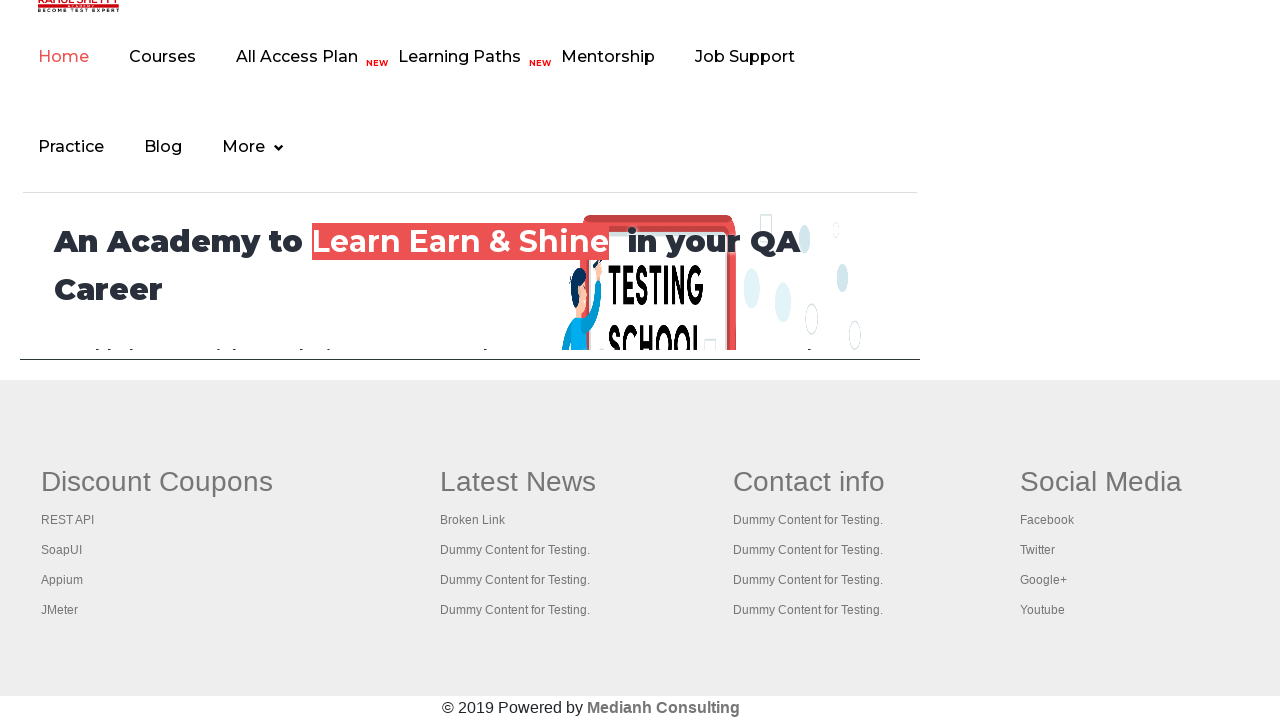

Broken link element became visible
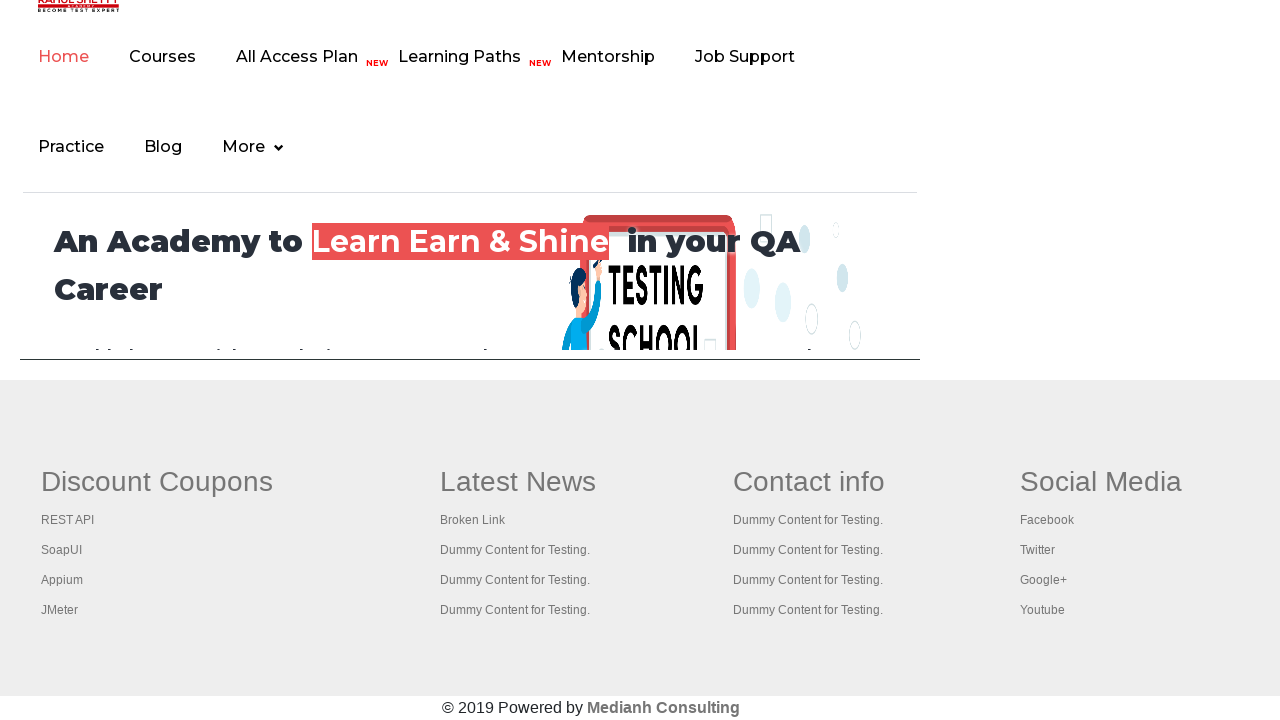

Retrieved href attribute from broken link: https://rahulshettyacademy.com/brokenlink
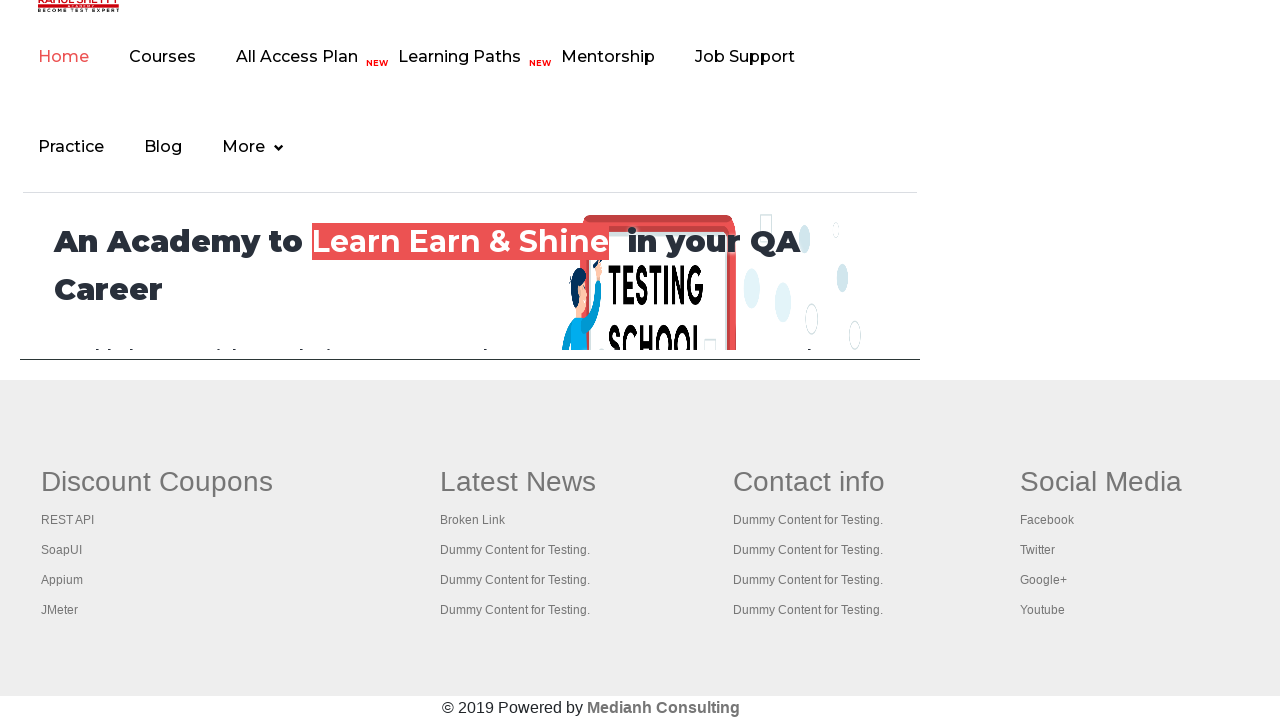

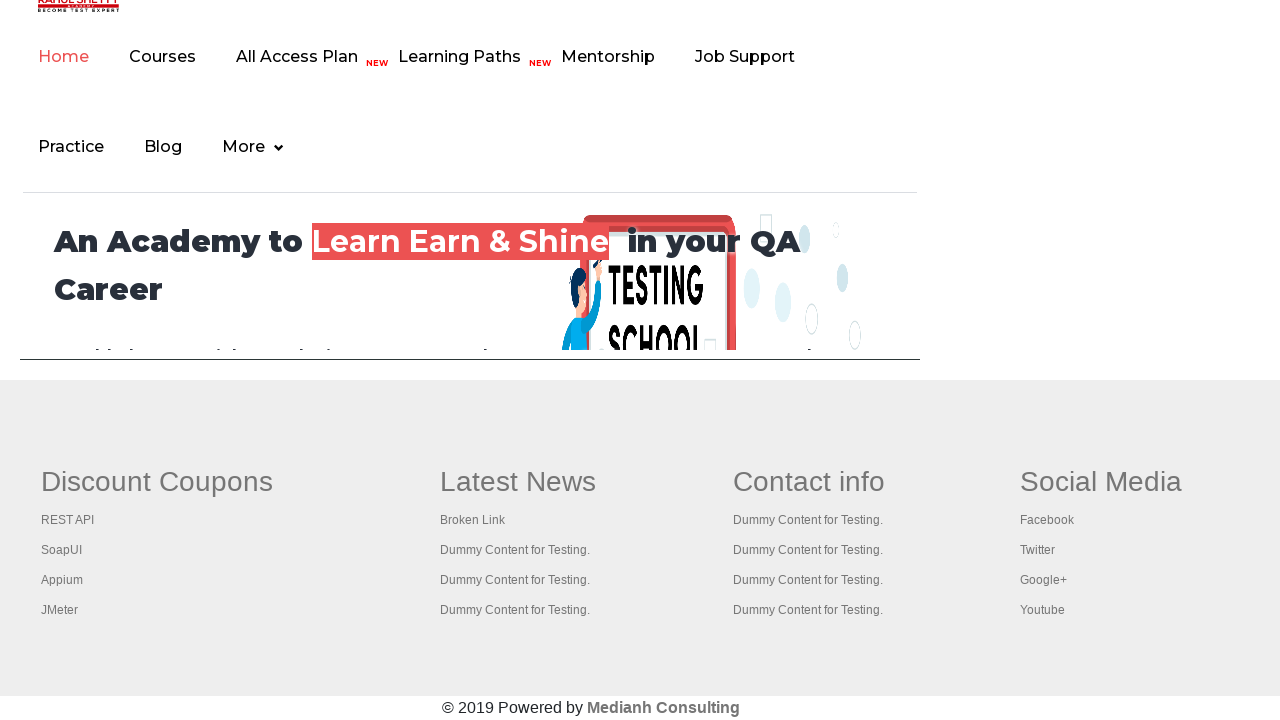